Tests that small and large modal dialogs open and the small modal has less text than the large modal

Starting URL: https://demoqa.com/modal-dialogs

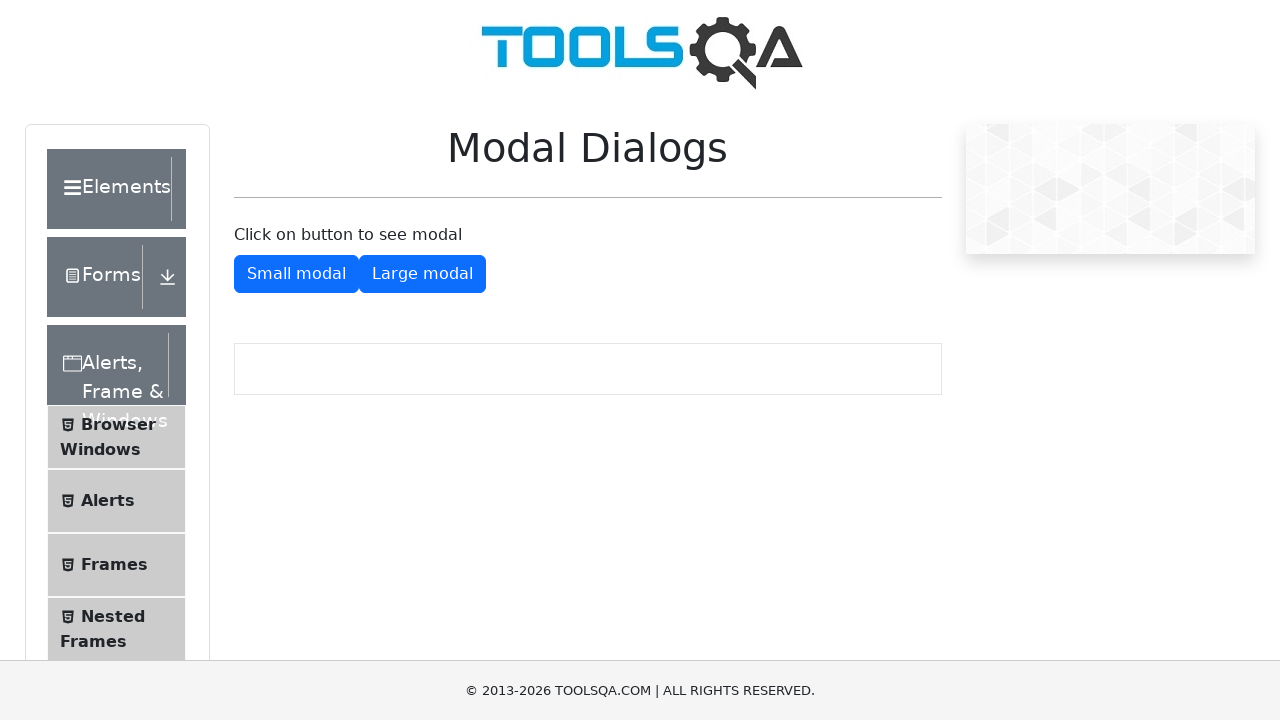

Clicked small modal button at (296, 274) on #showSmallModal
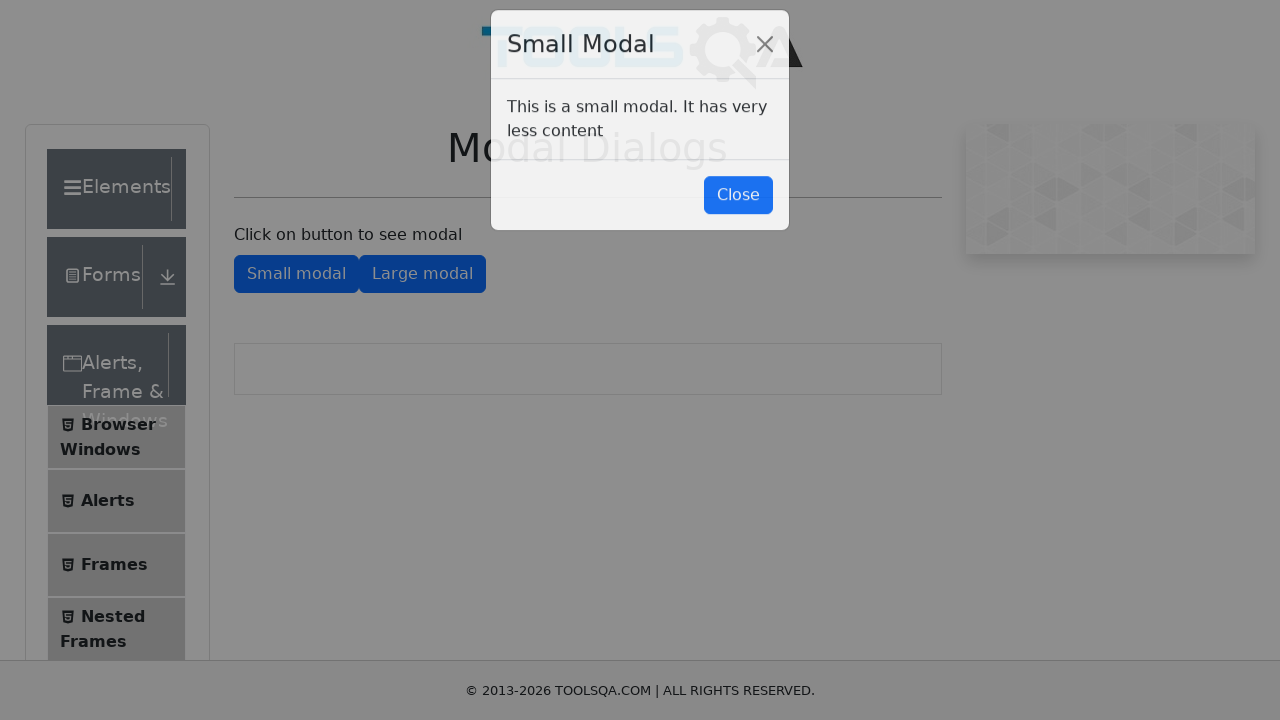

Small modal appeared
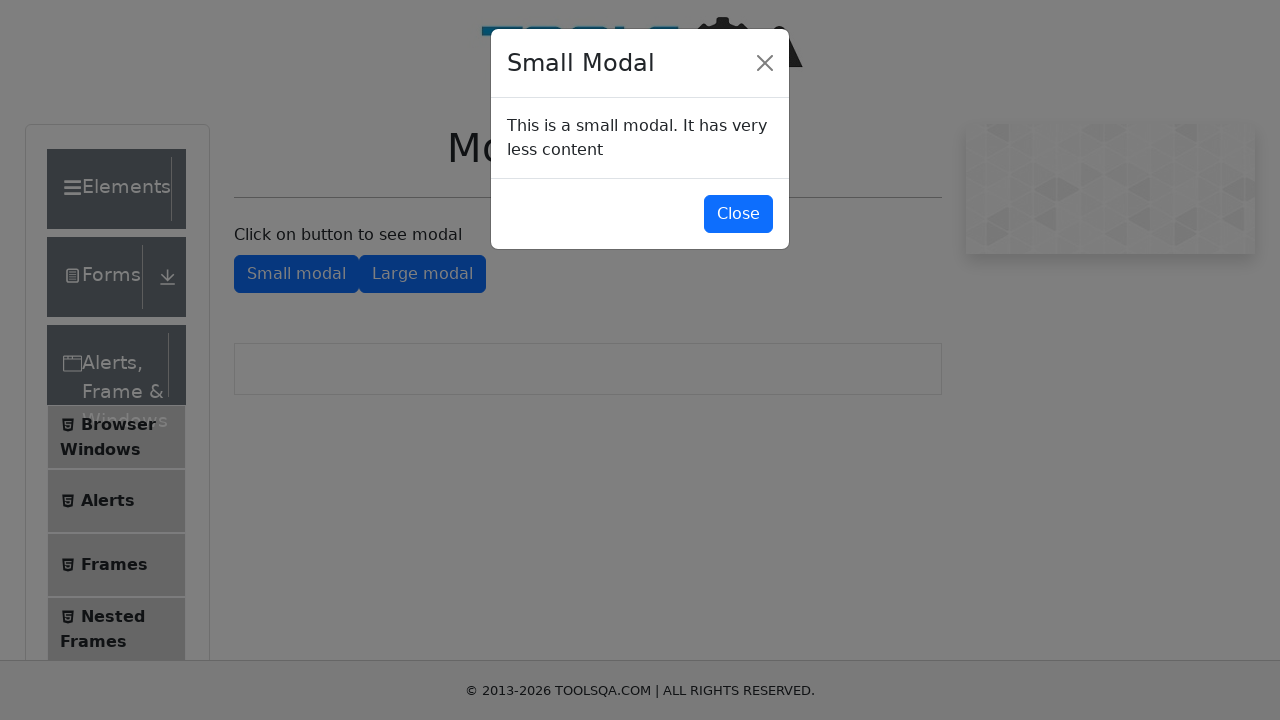

Extracted text from small modal
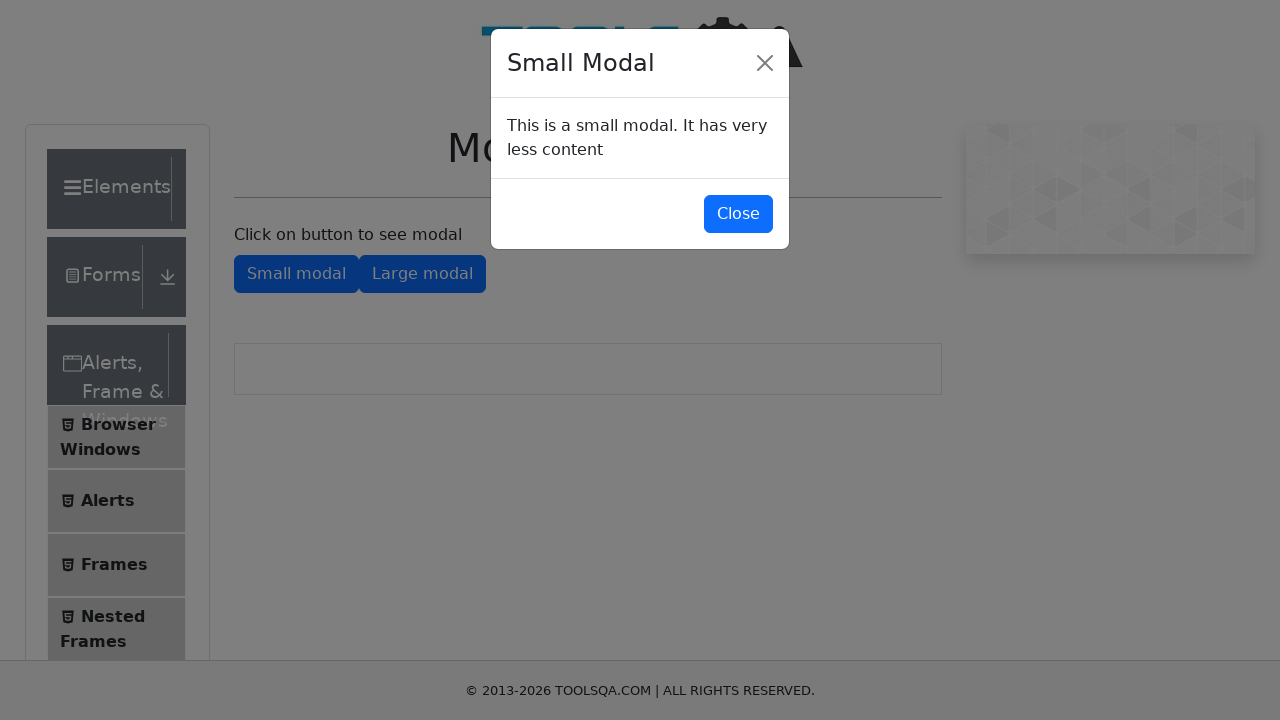

Clicked close button for small modal at (738, 214) on #closeSmallModal
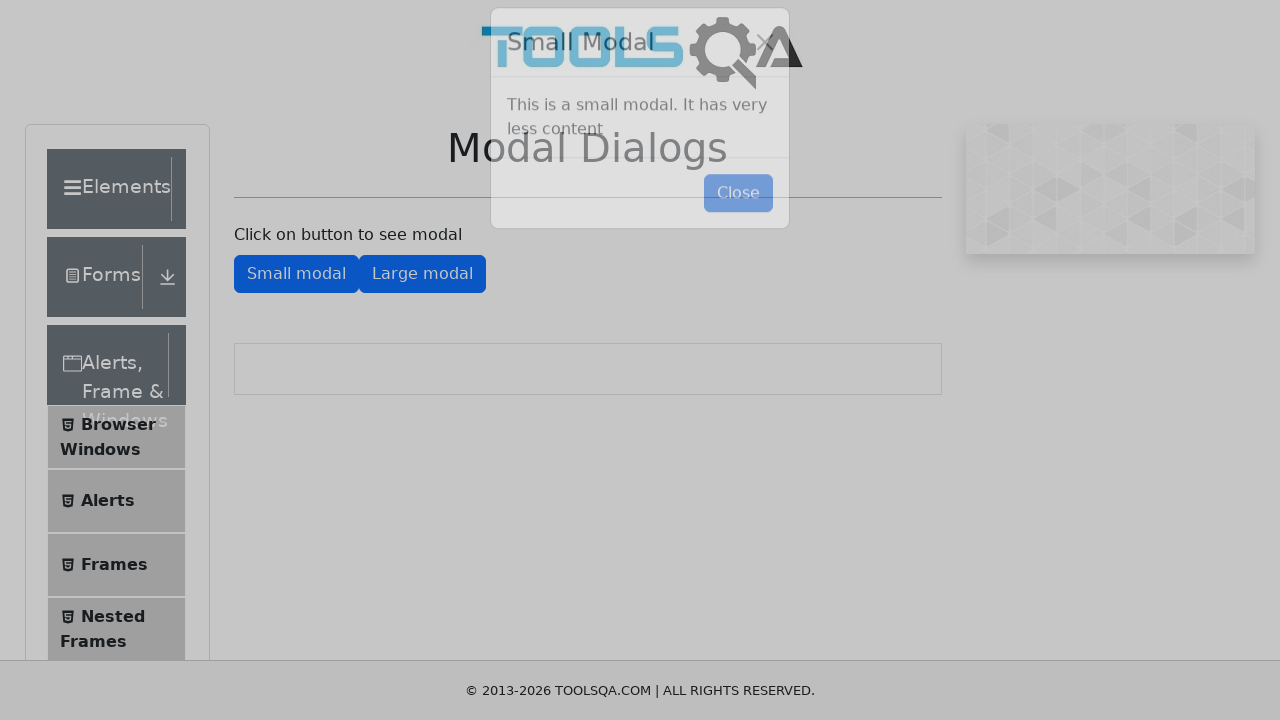

Small modal closed and disappeared
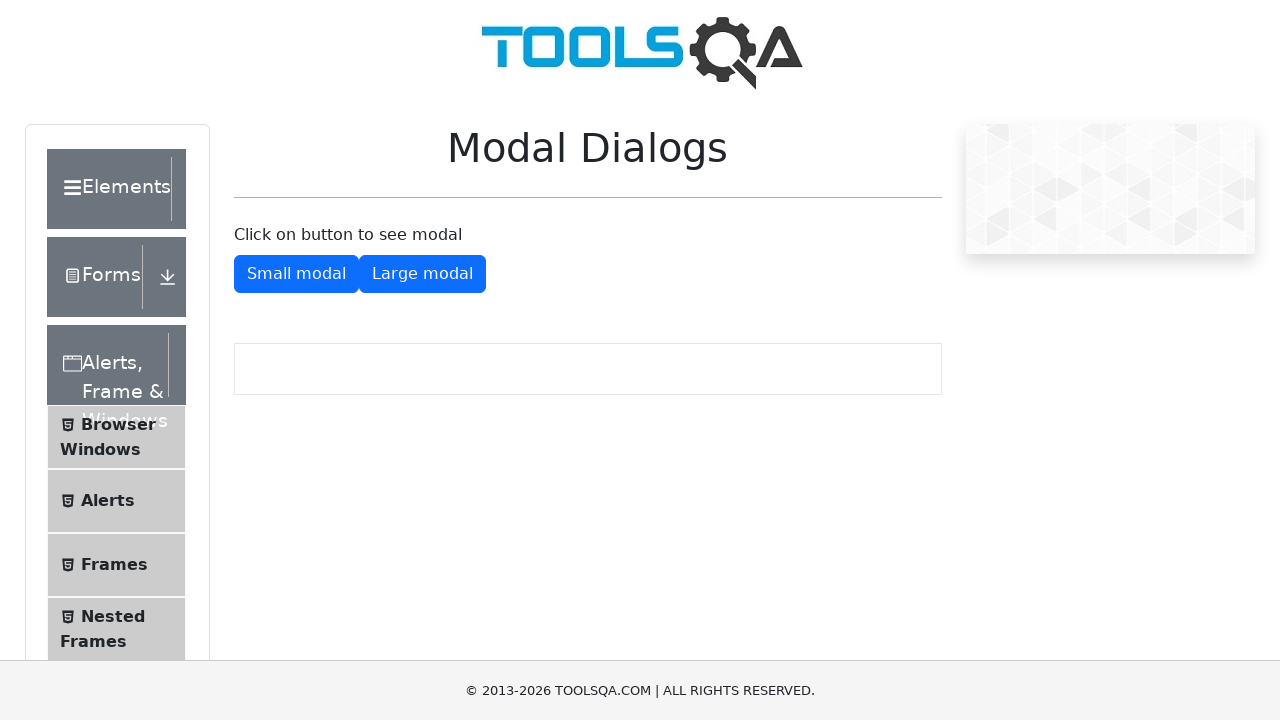

Clicked large modal button at (422, 274) on #showLargeModal
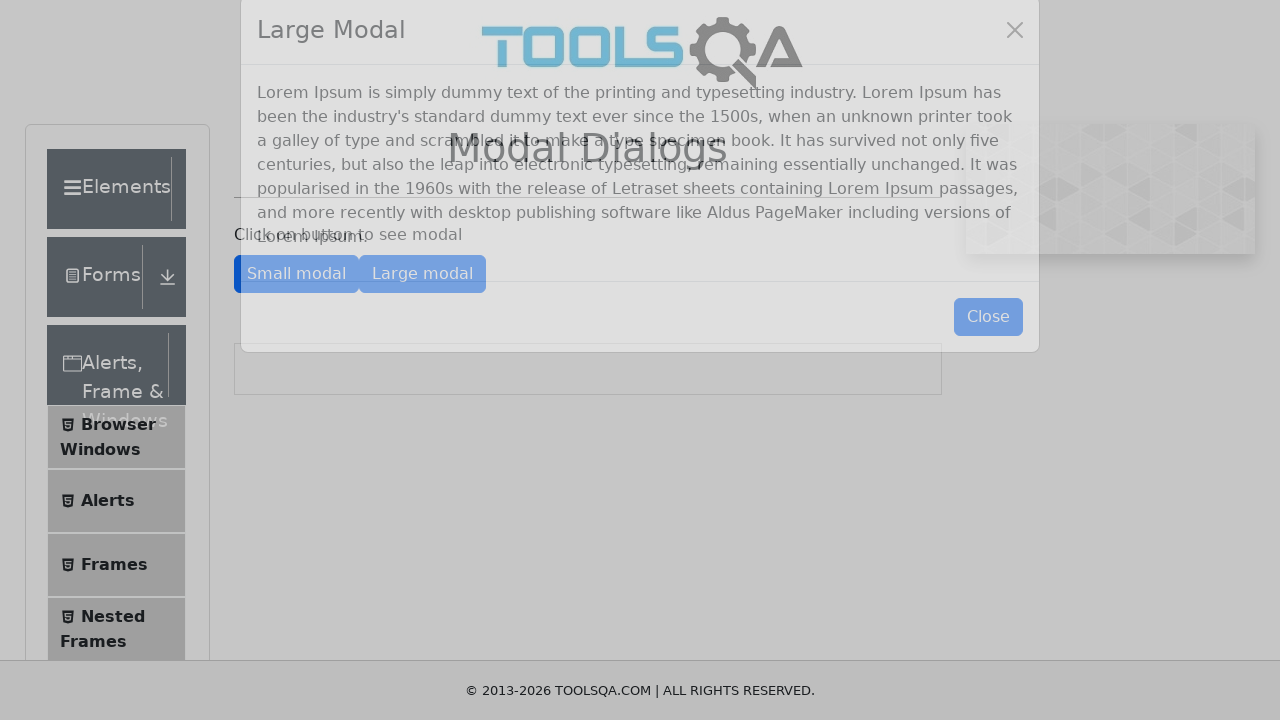

Large modal appeared
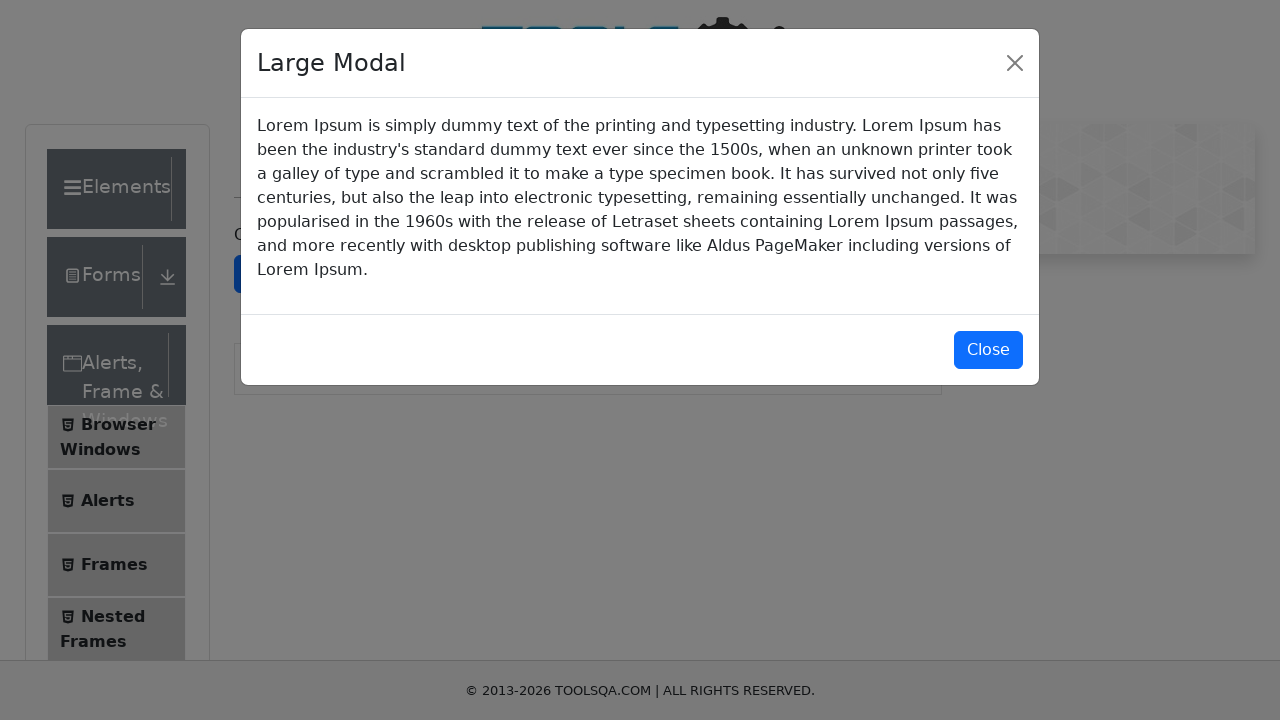

Extracted text from large modal
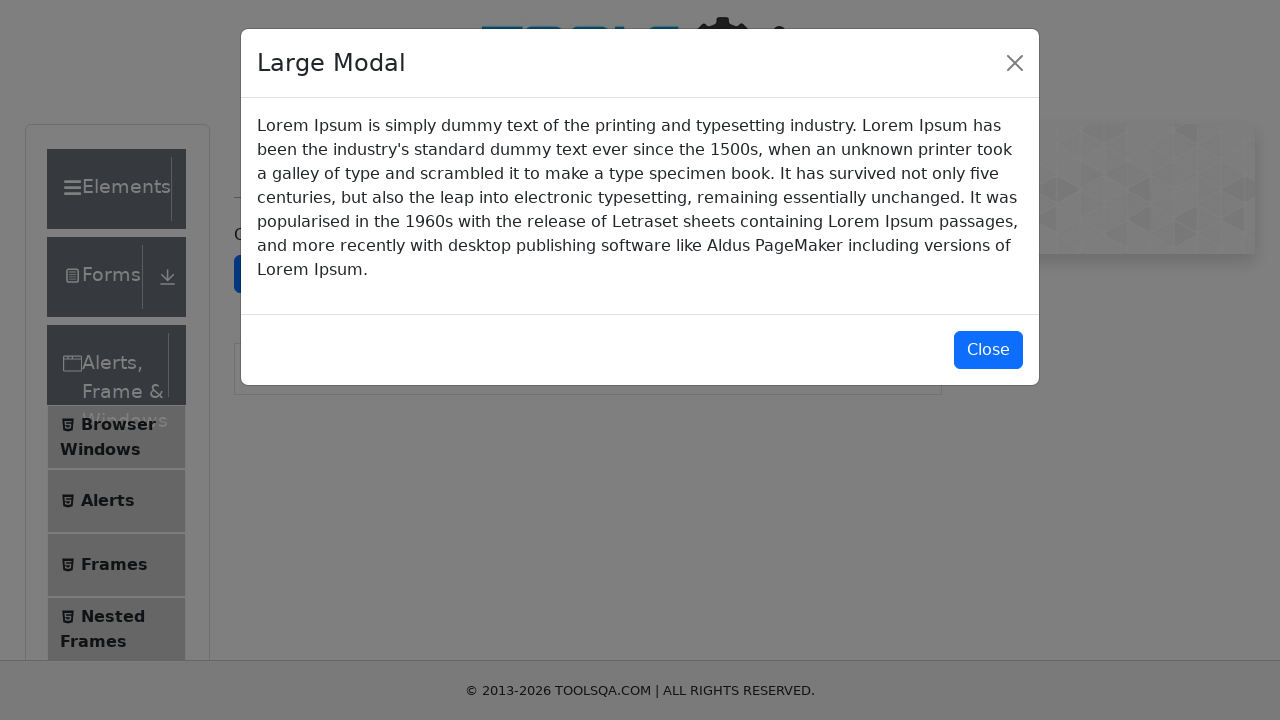

Clicked close button for large modal at (988, 350) on #closeLargeModal
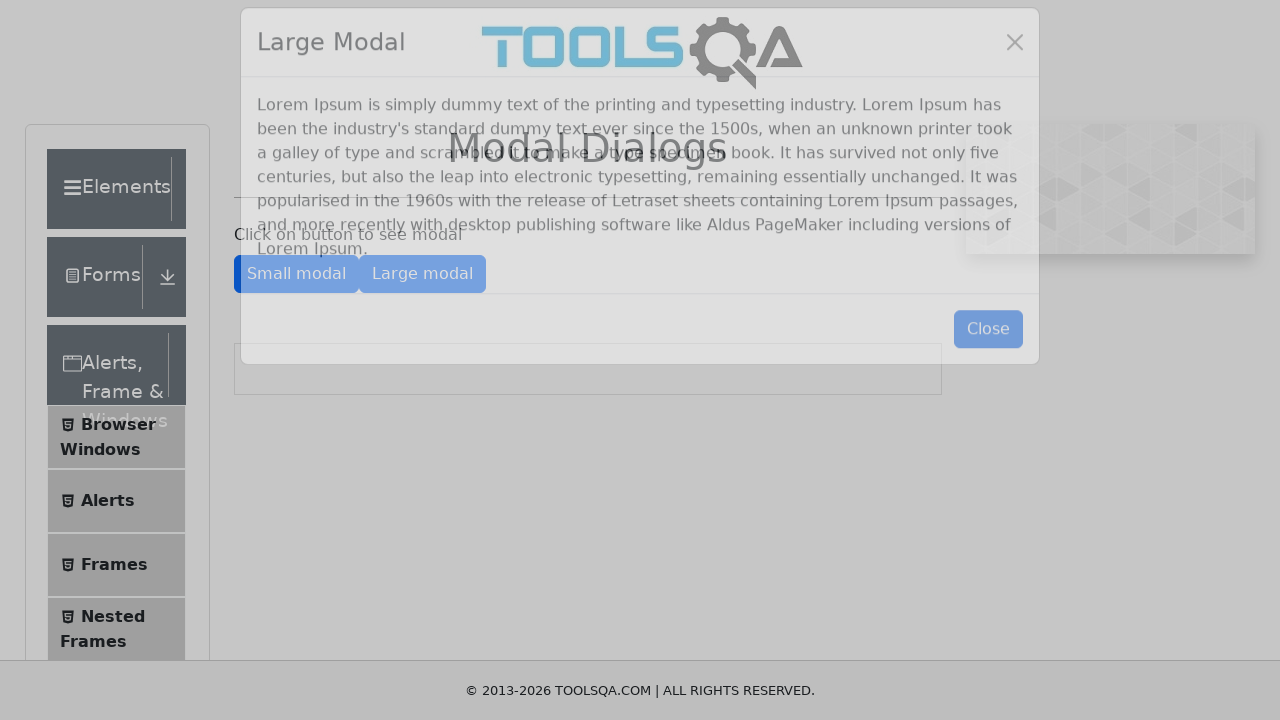

Verified that small modal text is shorter than large modal text
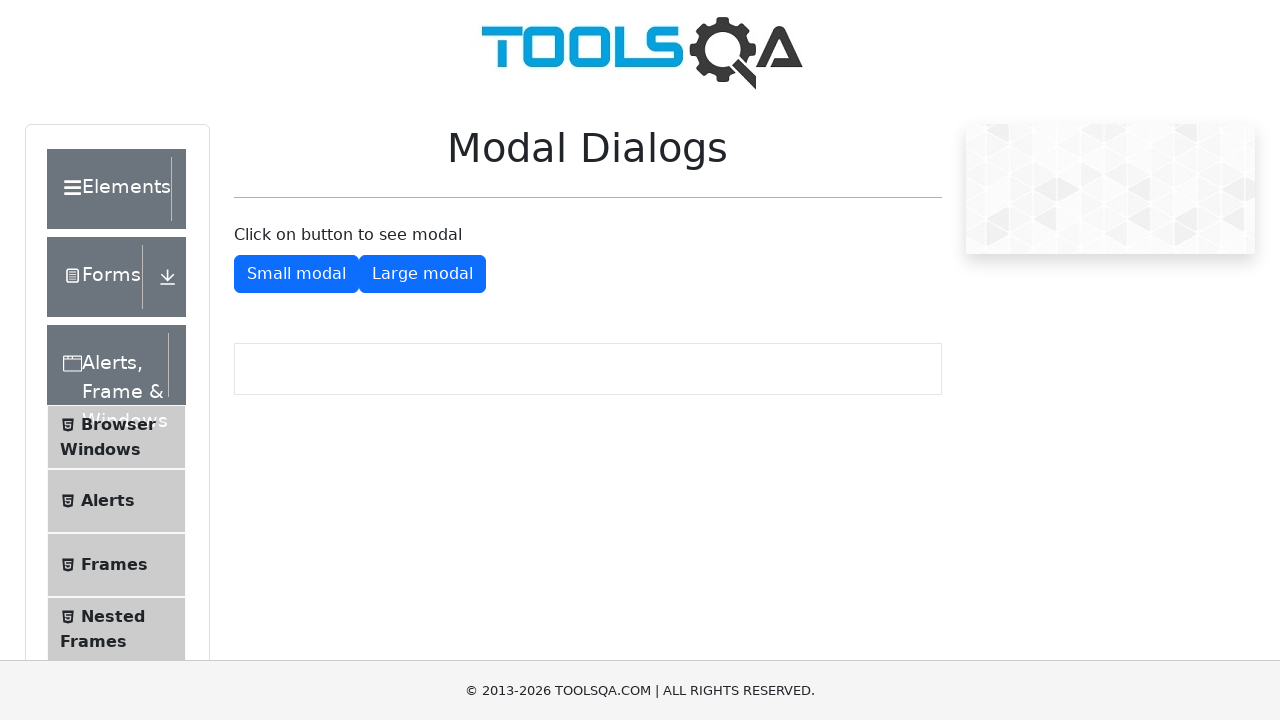

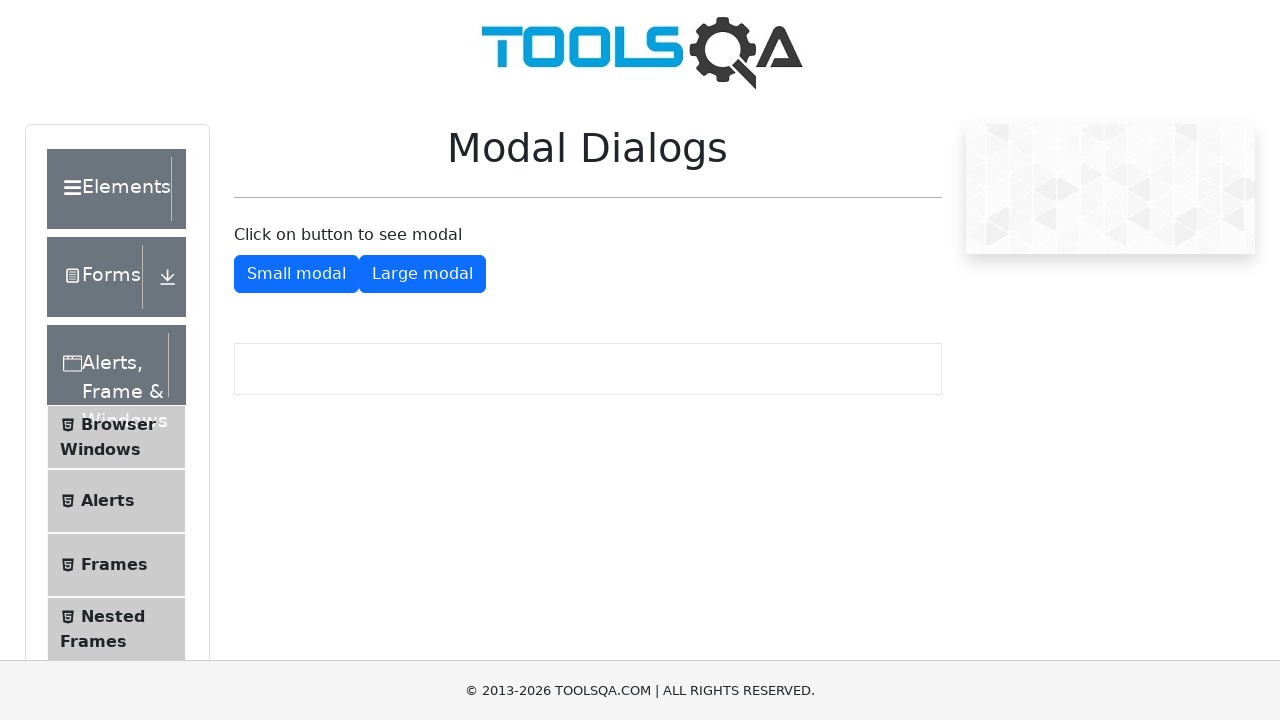